Tests drag and drop functionality by dragging an element from one location and dropping it into a target container

Starting URL: https://seleniumbase.io/other/drag_and_drop

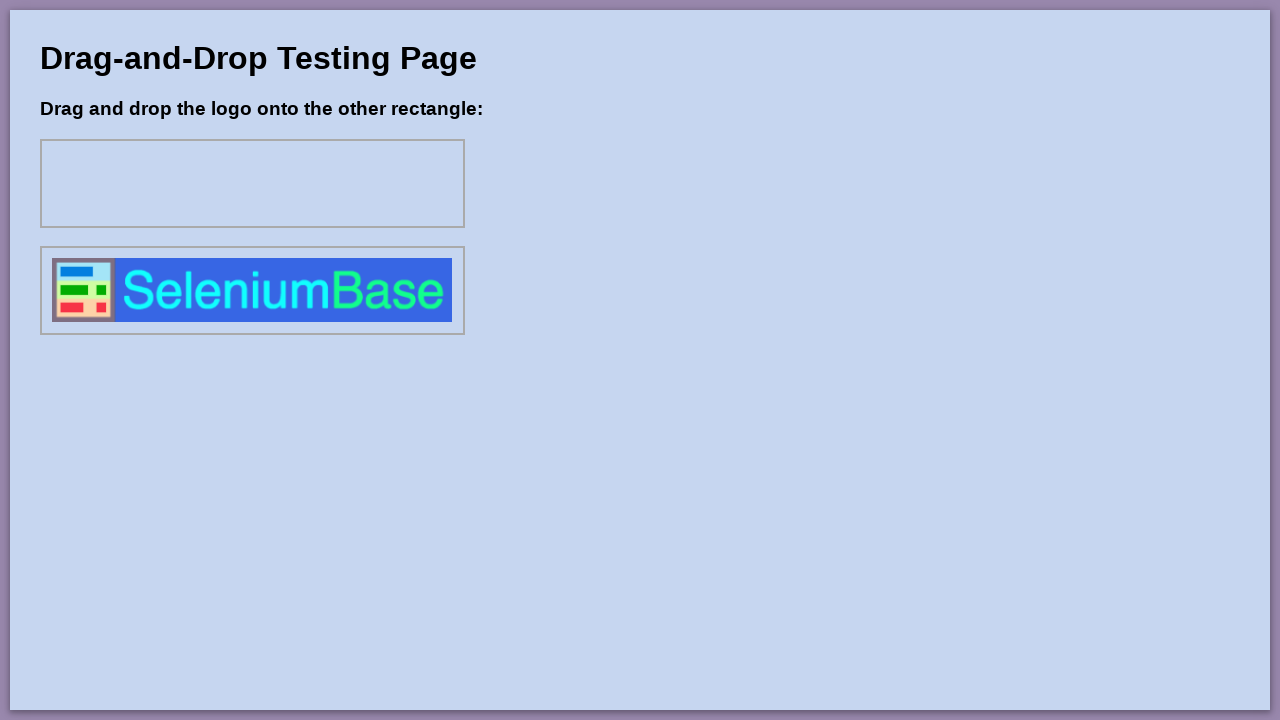

Navigated to drag and drop test page
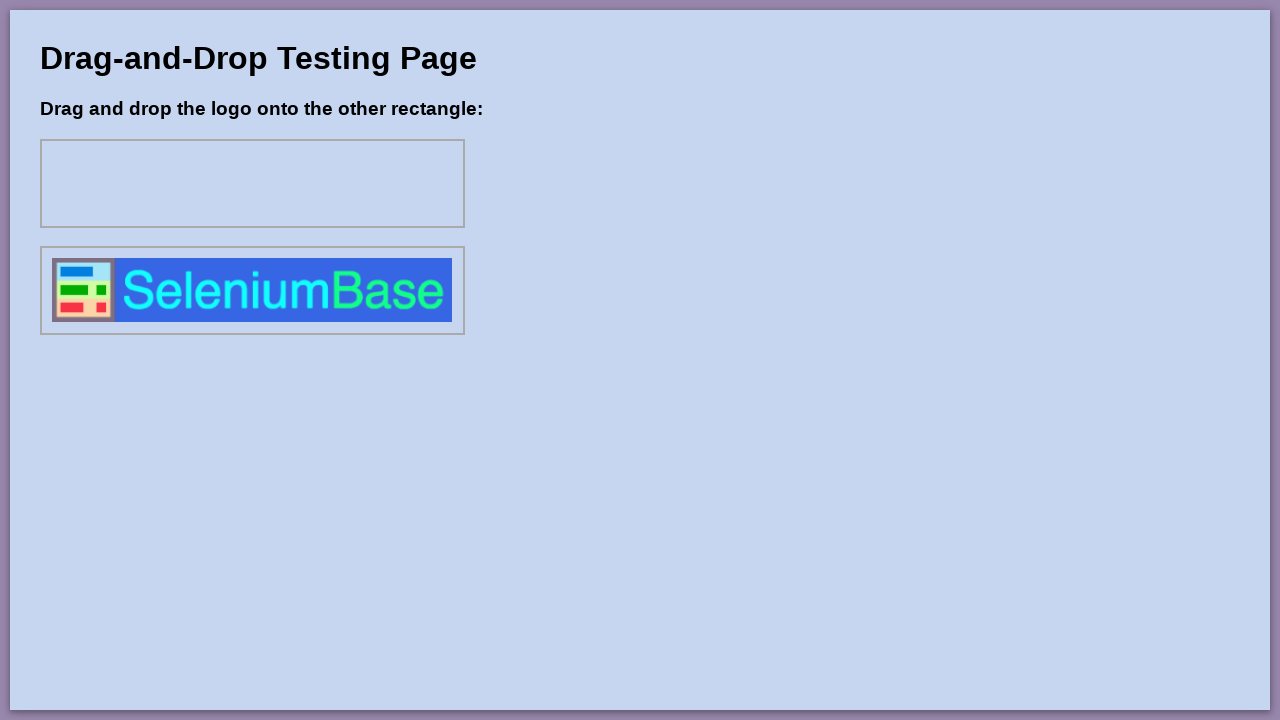

Dragged element #drag1 and dropped it into #div1 at (252, 184)
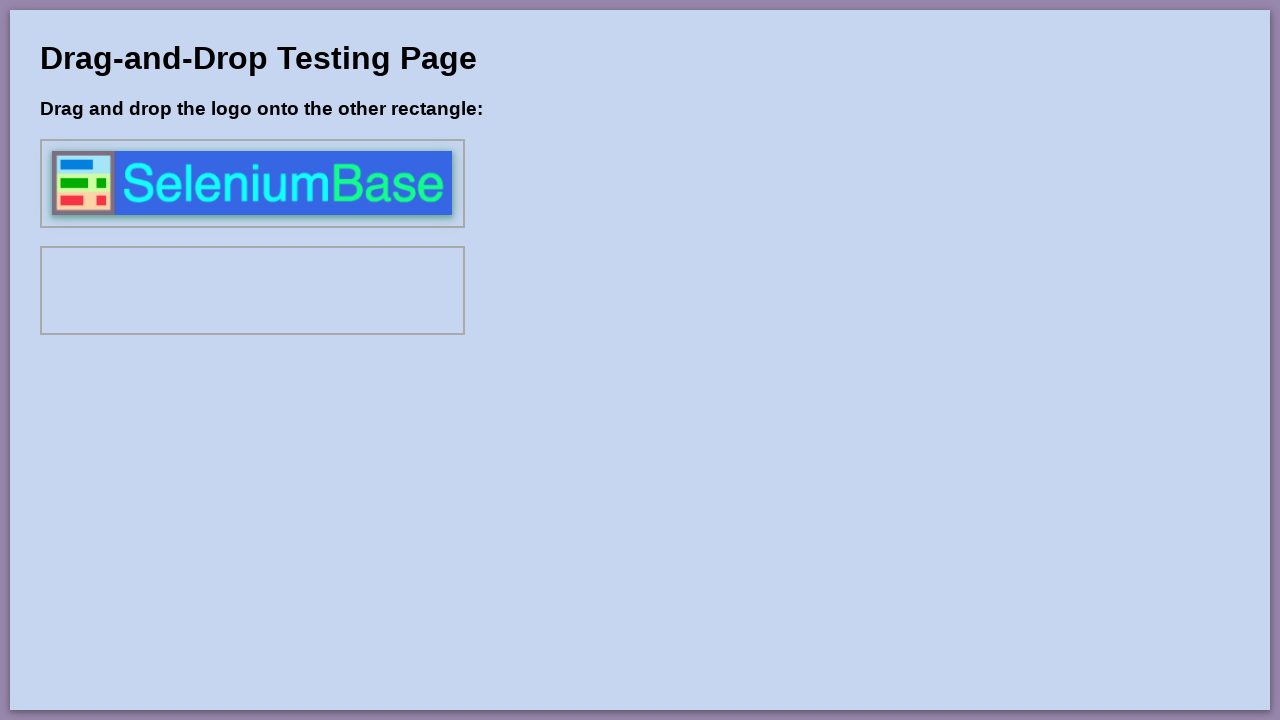

Waited 800ms for drag and drop operation to complete
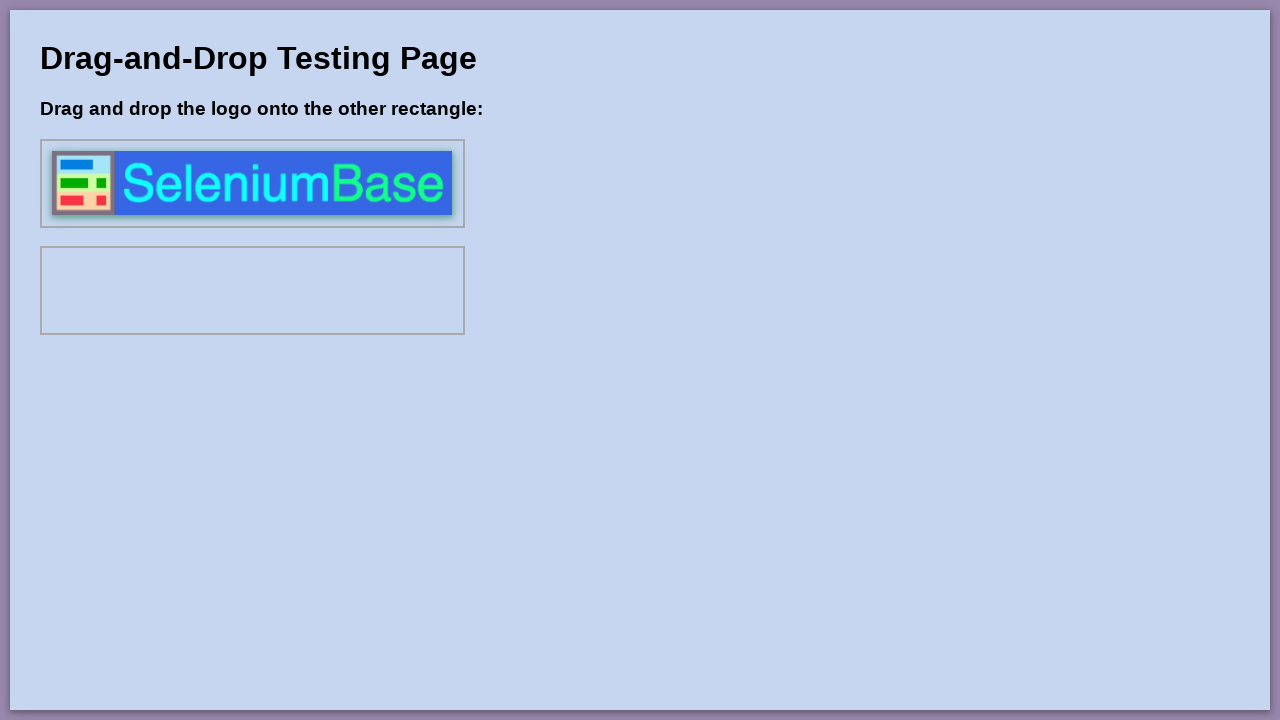

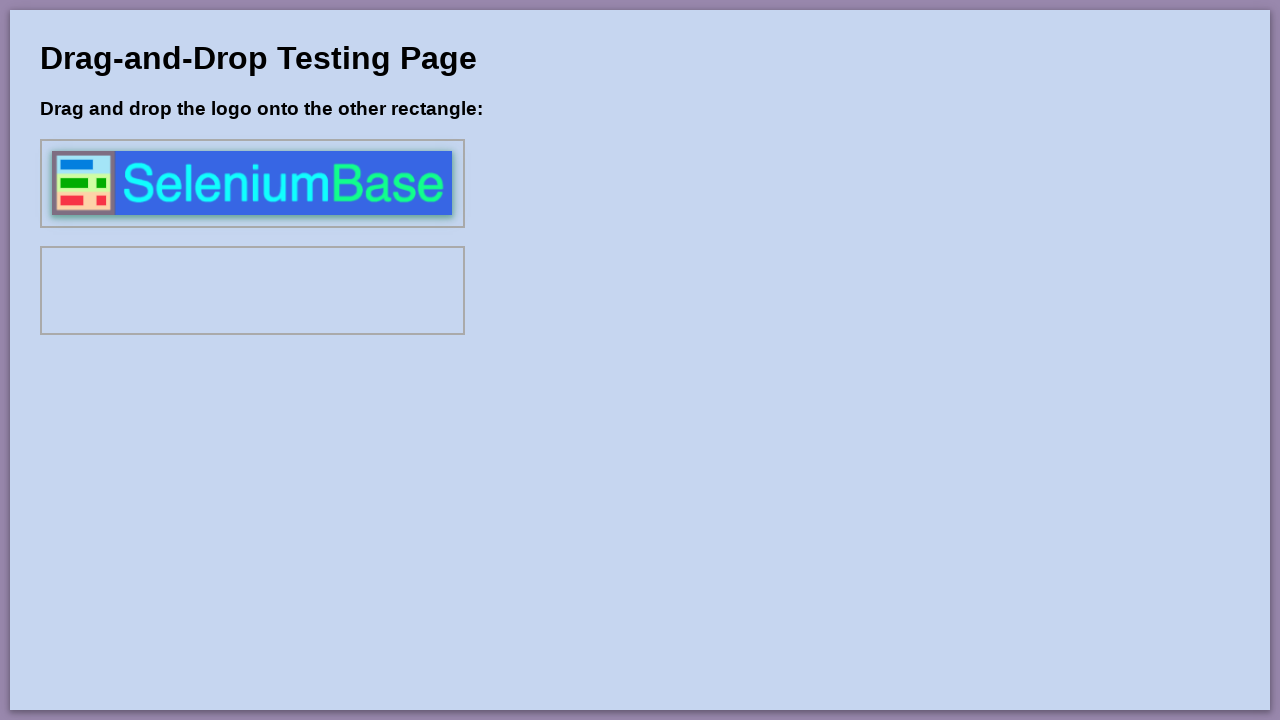